Tests confirm alert by clicking button and dismissing the confirm dialog

Starting URL: http://the-internet.herokuapp.com/javascript_alerts

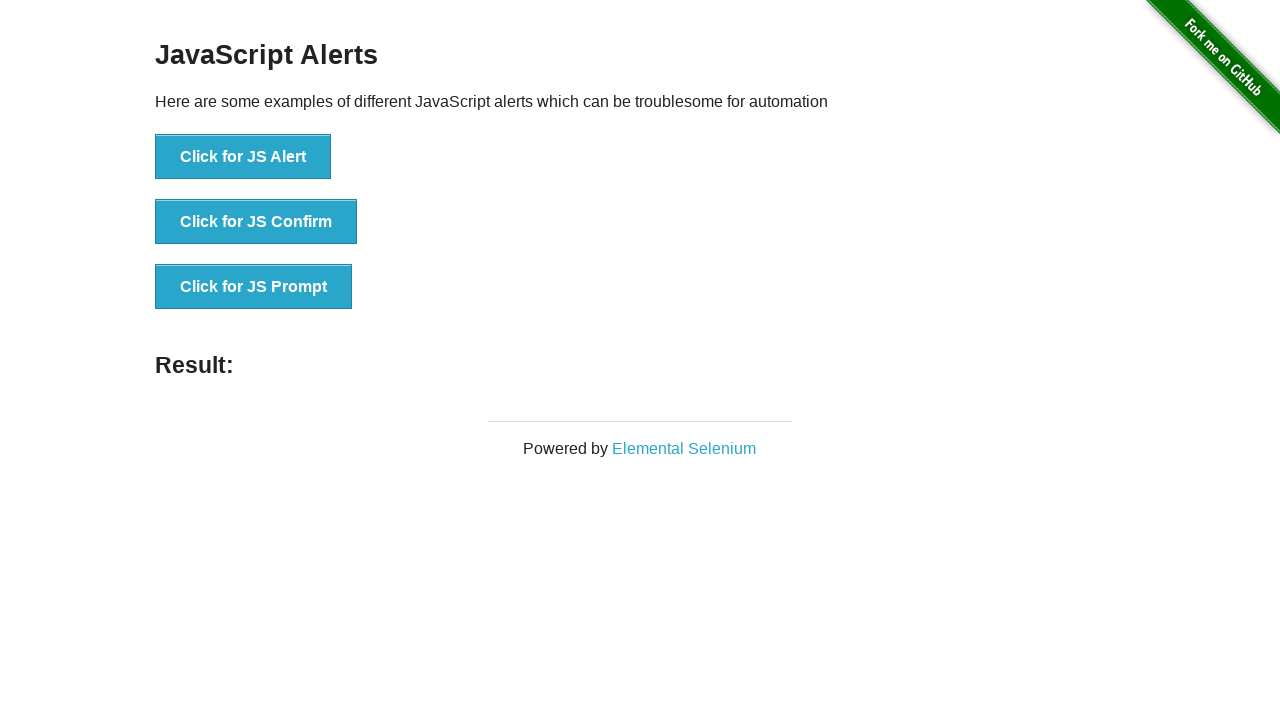

Set up dialog handler to dismiss confirm dialogs
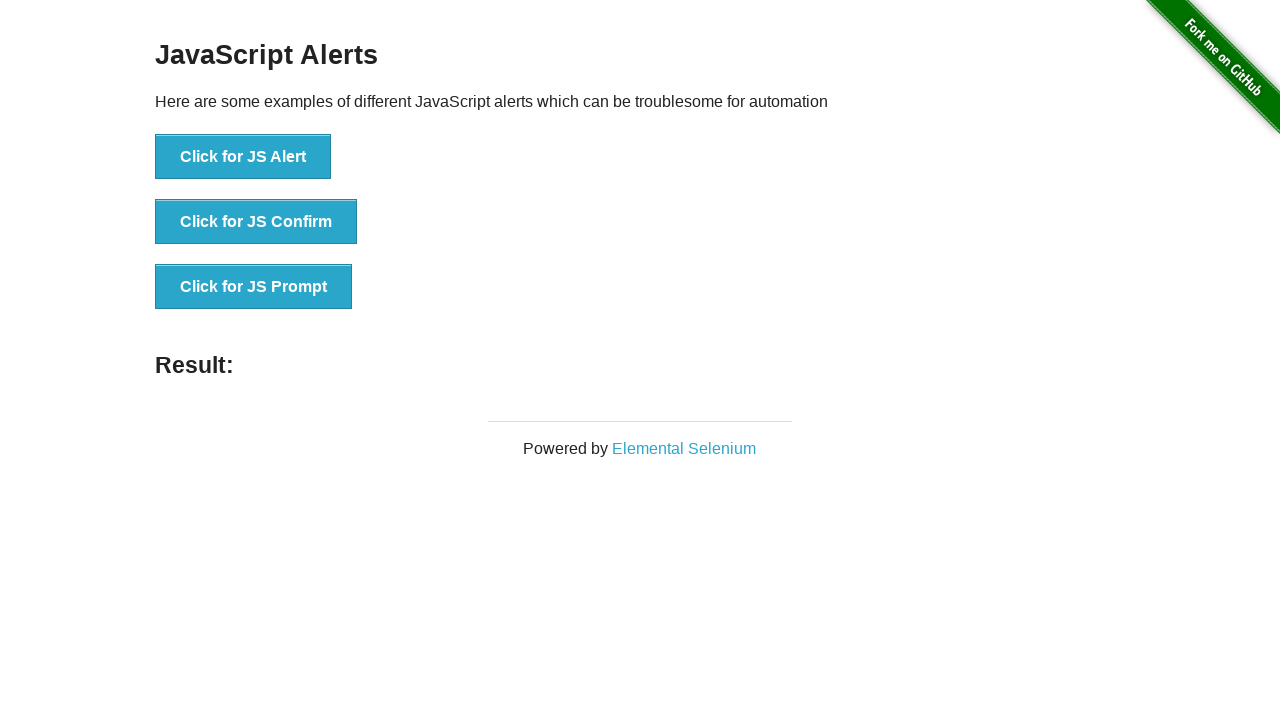

Clicked button to trigger confirm alert at (256, 222) on xpath=//button[@onclick='jsConfirm()']
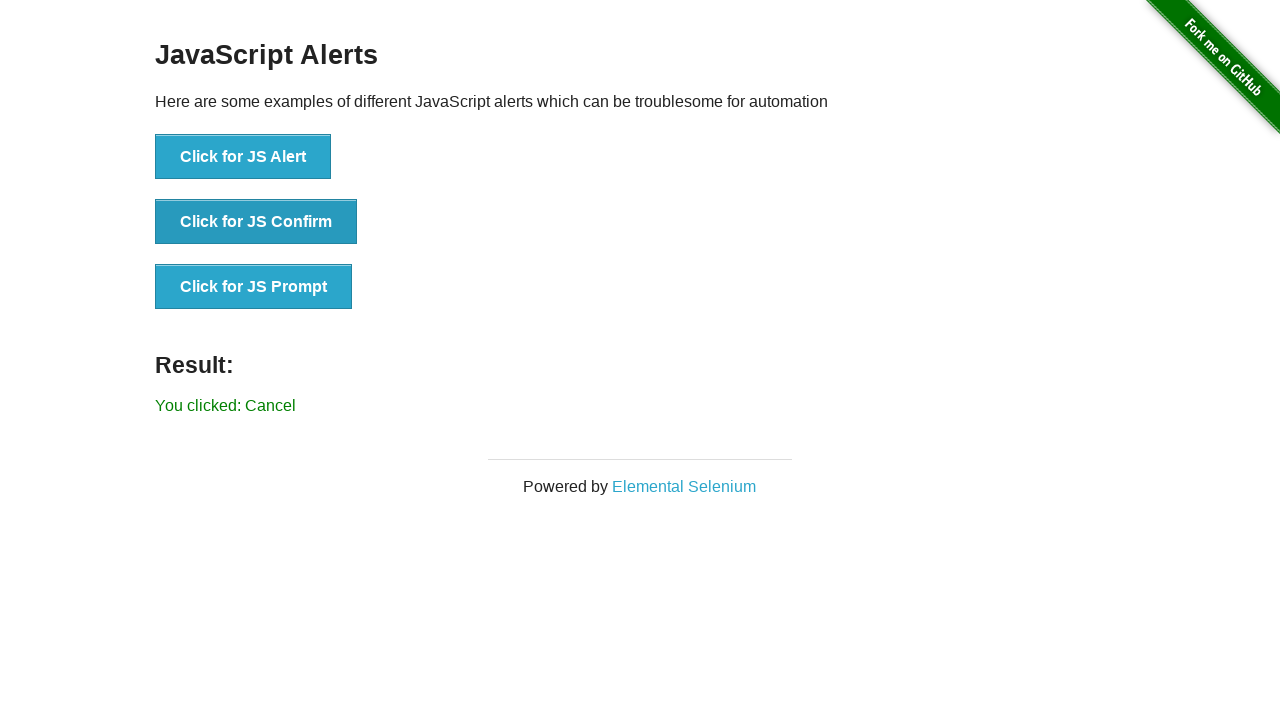

Confirm dialog dismissed and 'Cancel' result displayed
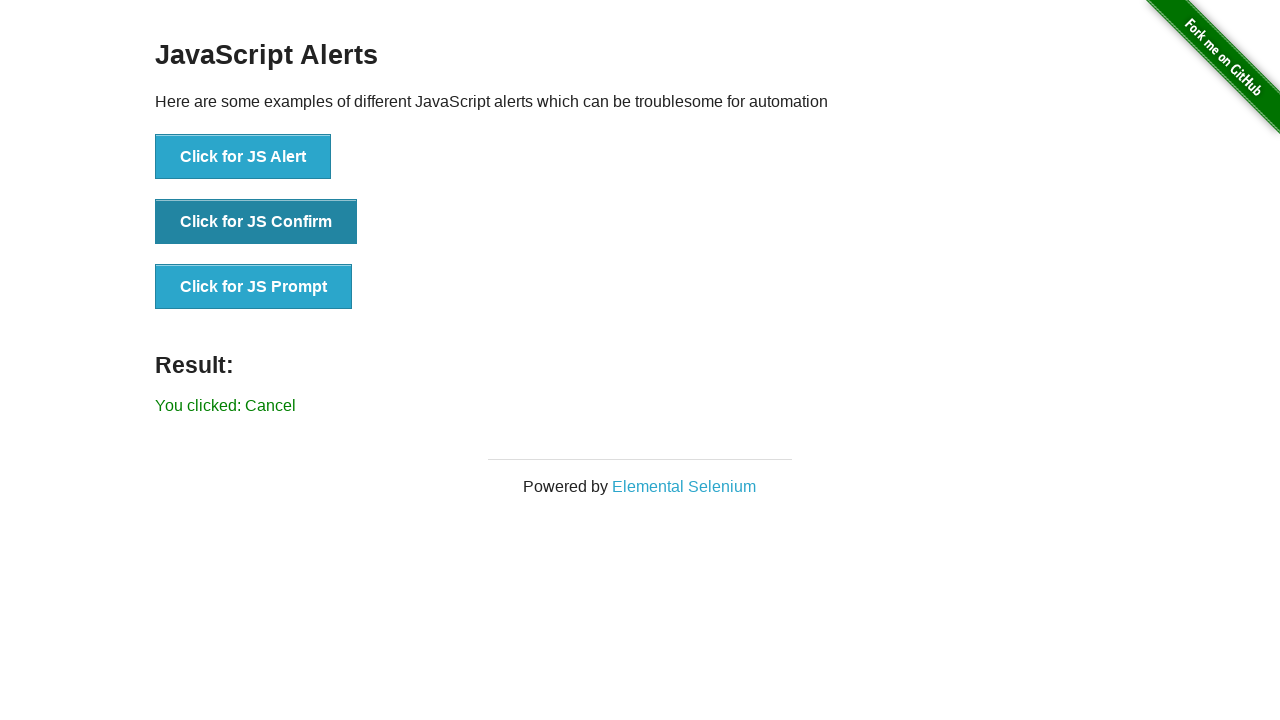

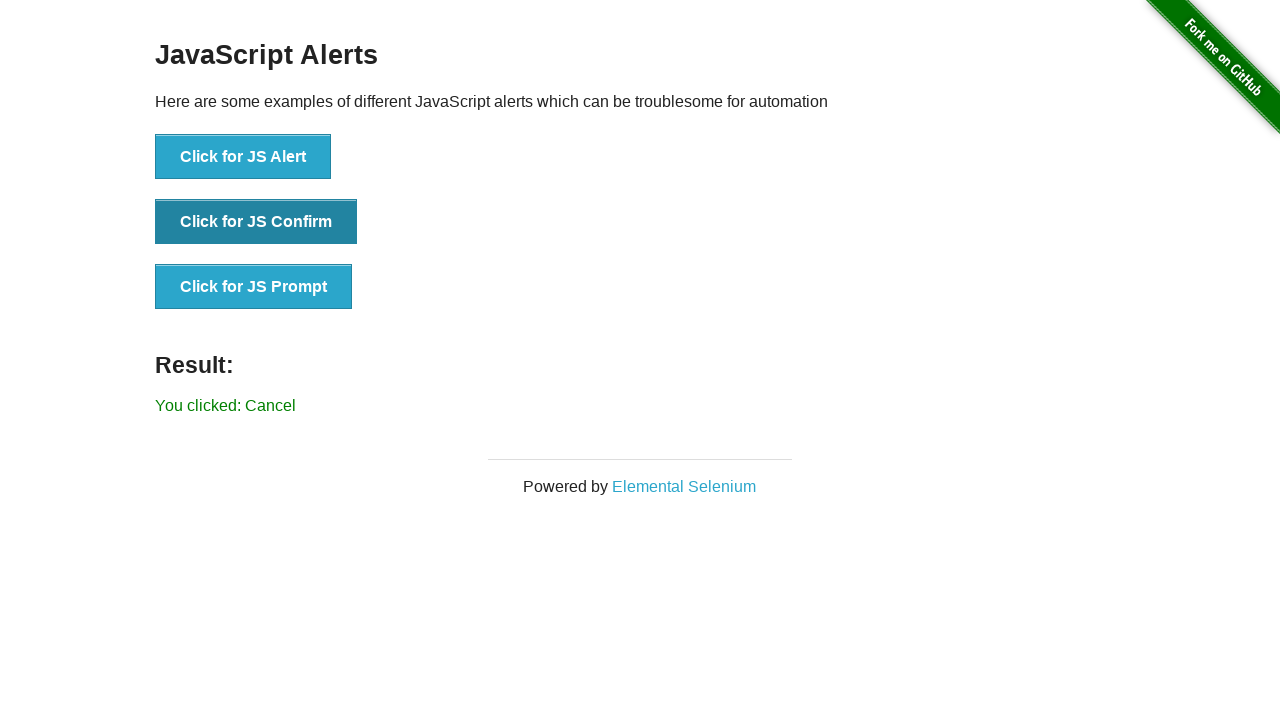